Tests keyboard input functionality by clicking on a name field, typing a name, and clicking a button on a keypress demo page

Starting URL: https://formy-project.herokuapp.com/keypress

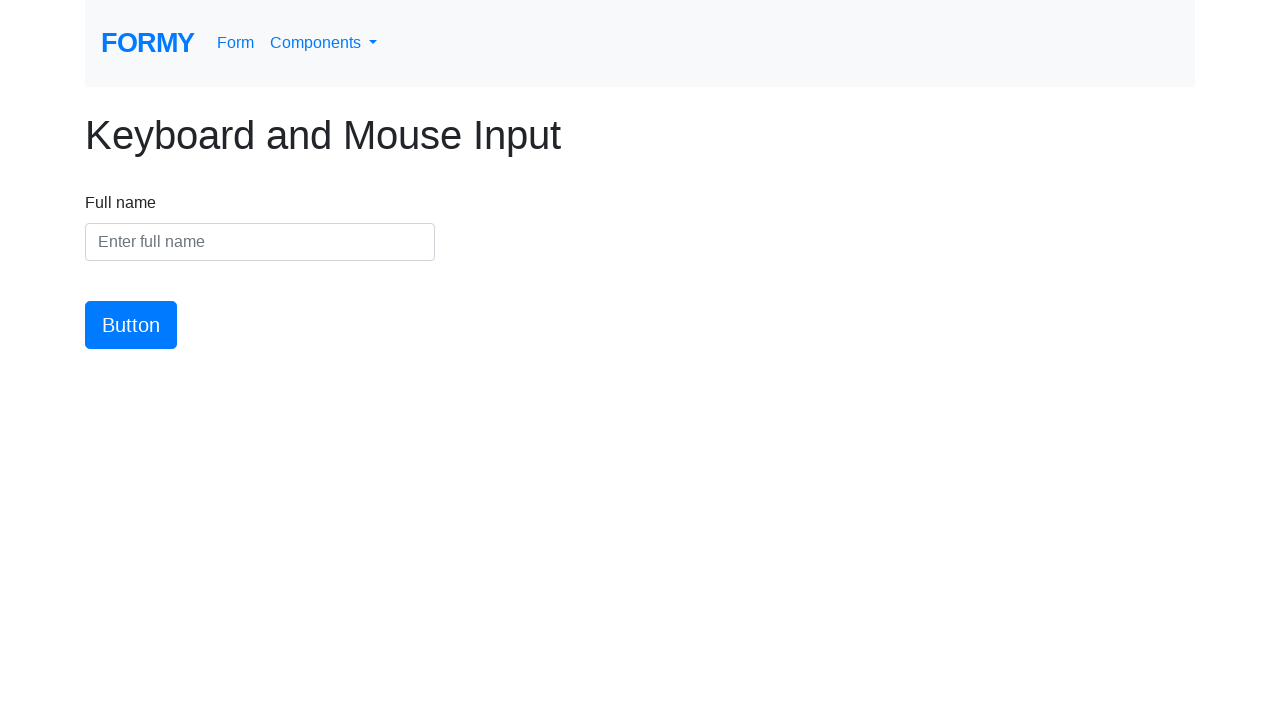

Clicked on the name input field at (260, 242) on #name
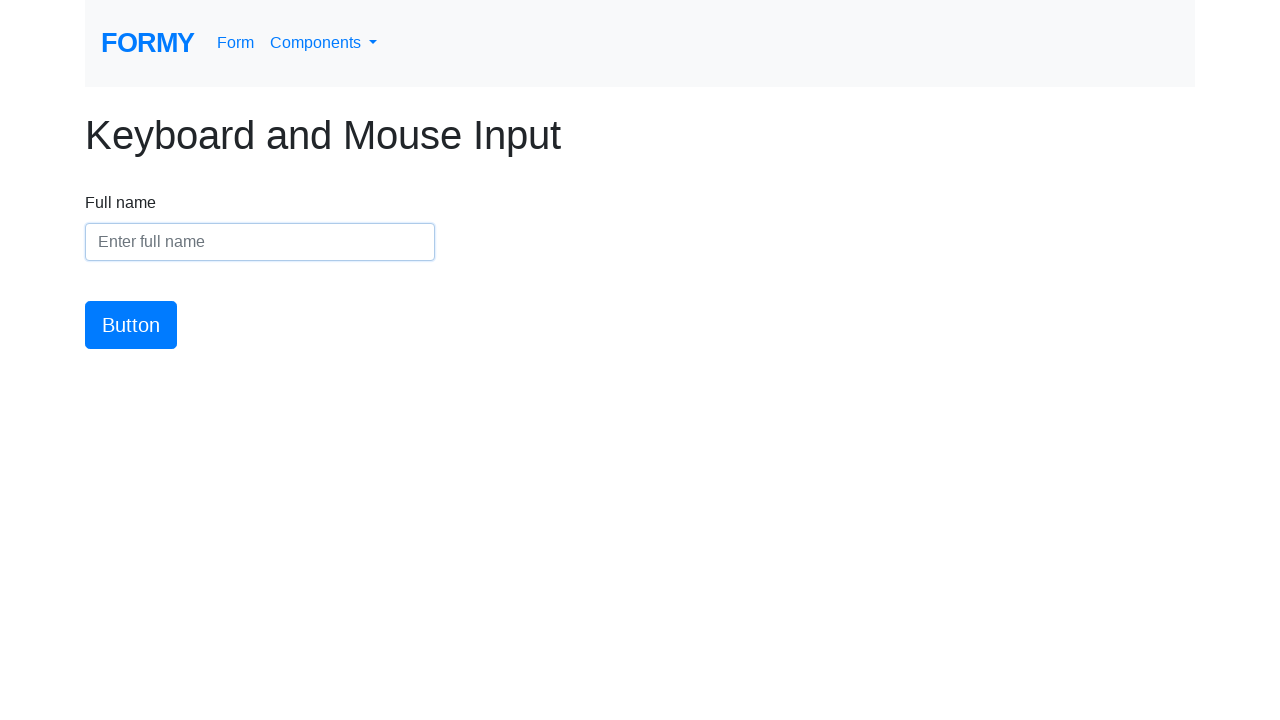

Typed 'Googily Moogily' into the name field on #name
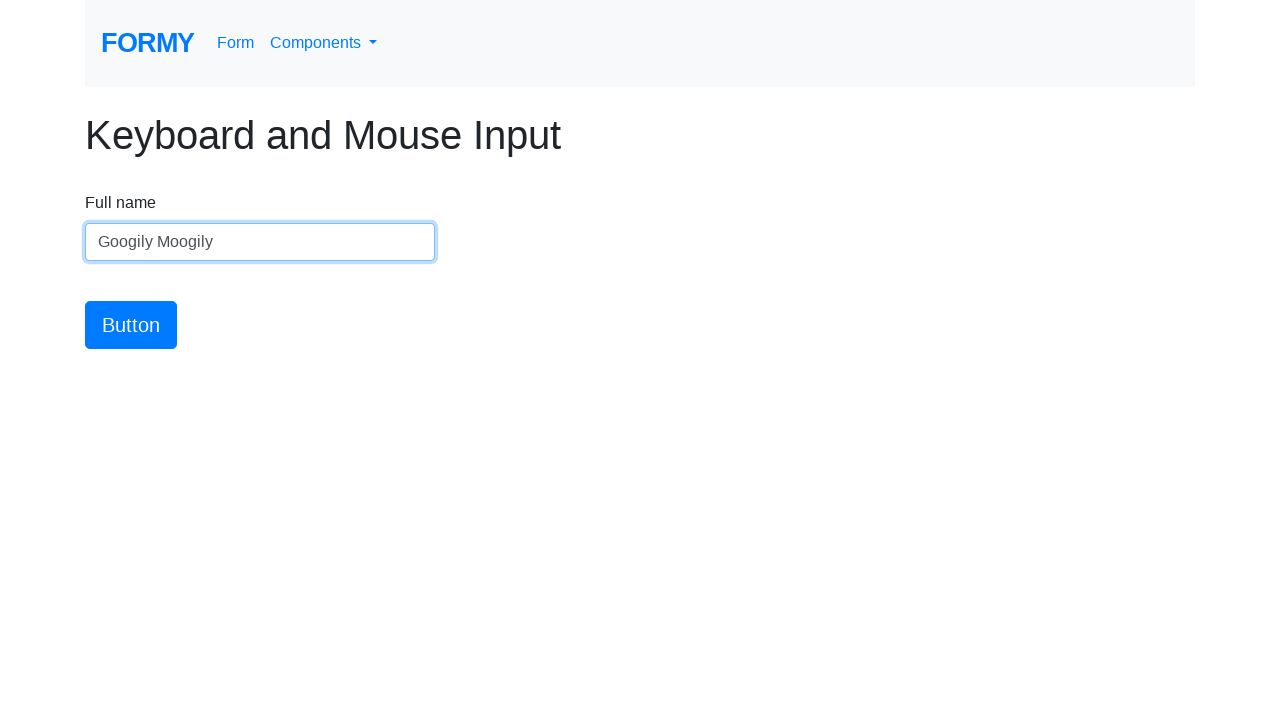

Clicked the button to submit keyboard input at (131, 325) on #button
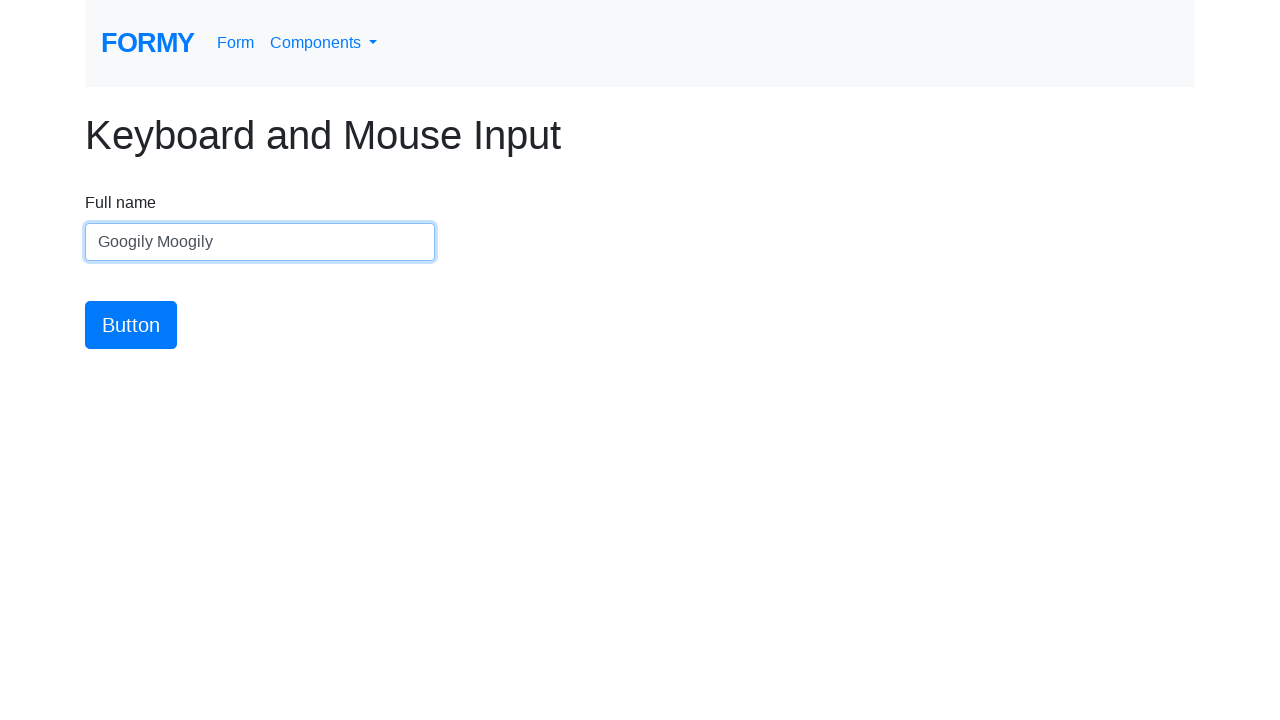

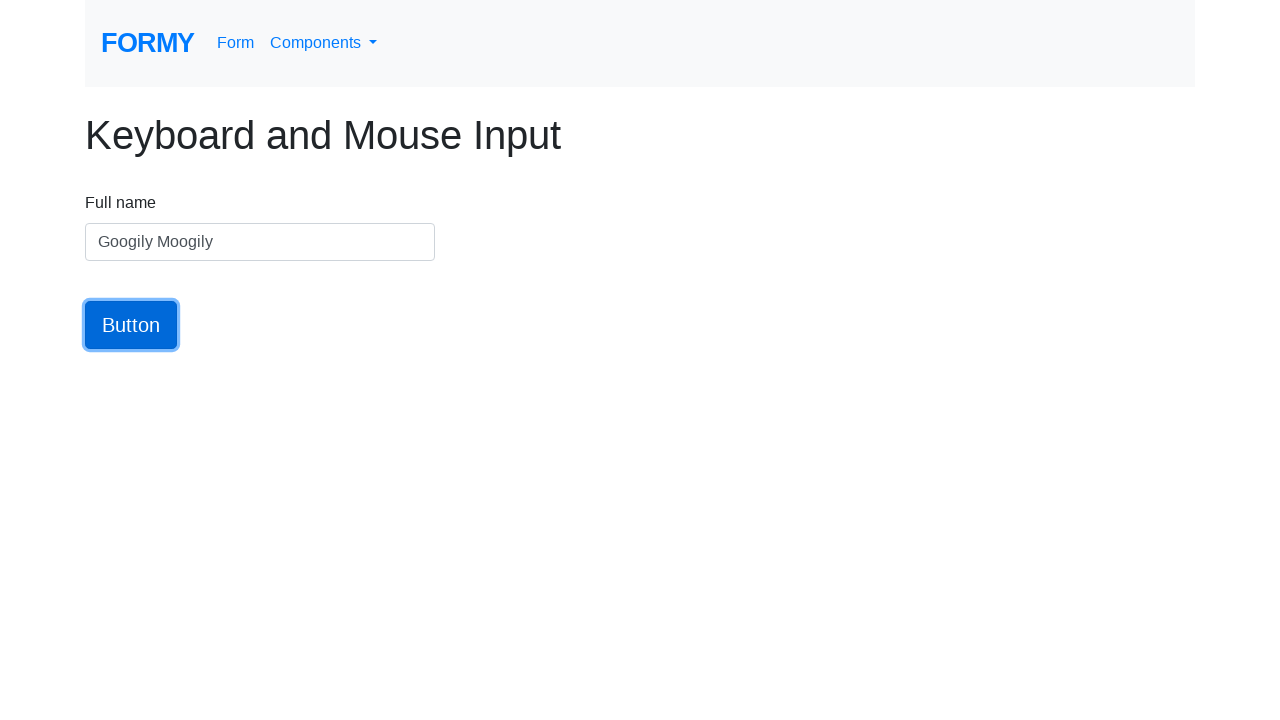